Navigates through product categories (Phones, Laptops, Monitors) and counts the number of products displayed in each category

Starting URL: https://demoblaze.com

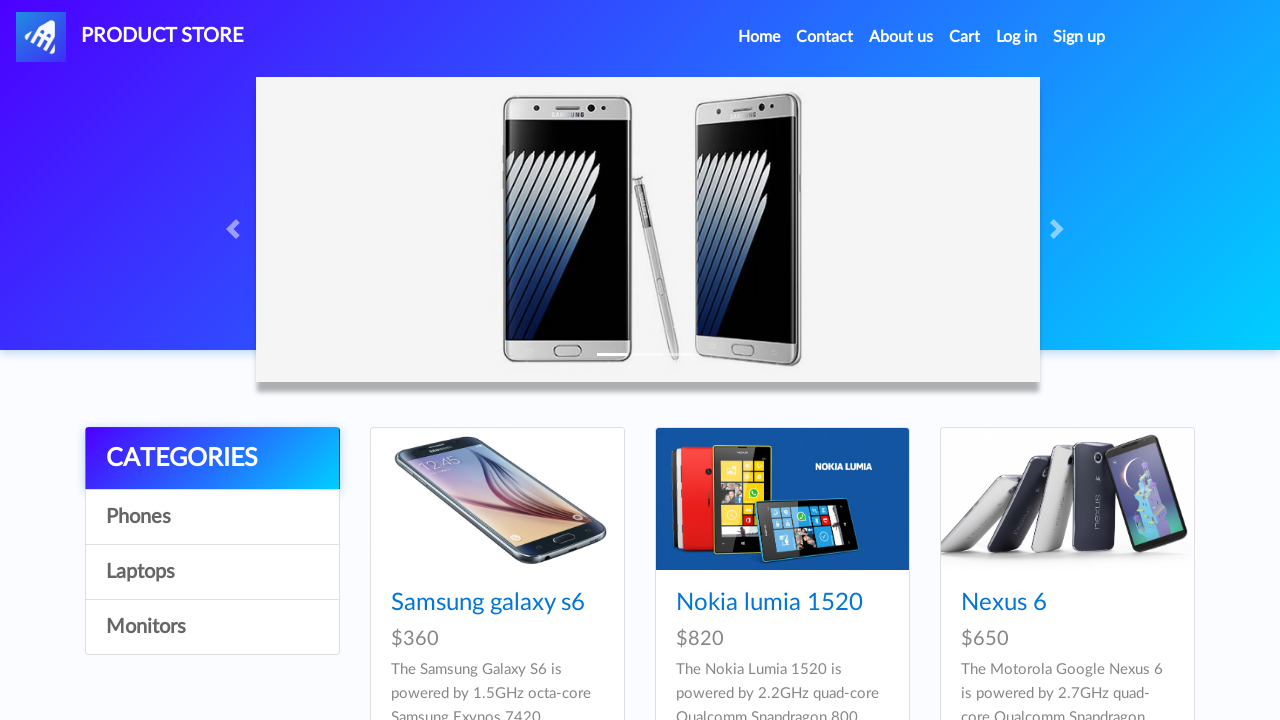

Clicked on Phones category link at (212, 517) on (//a[normalize-space()='Phones'][1])
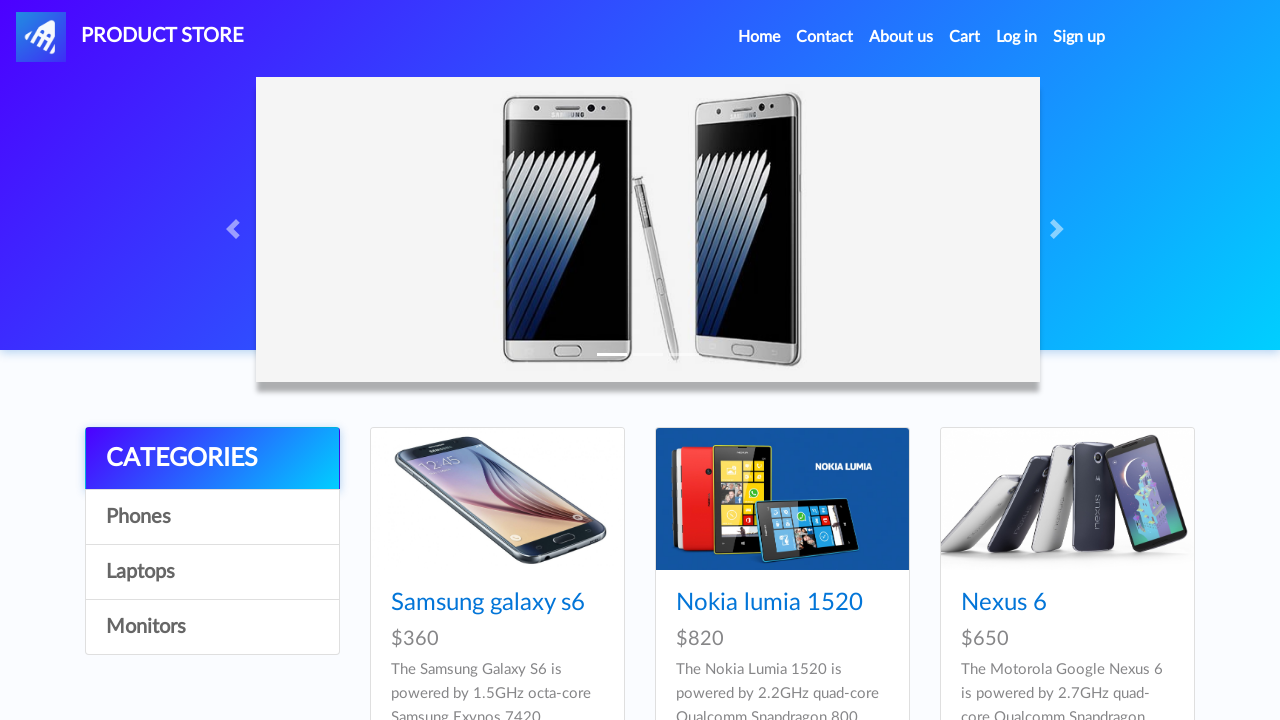

Product cards loaded in Phones category
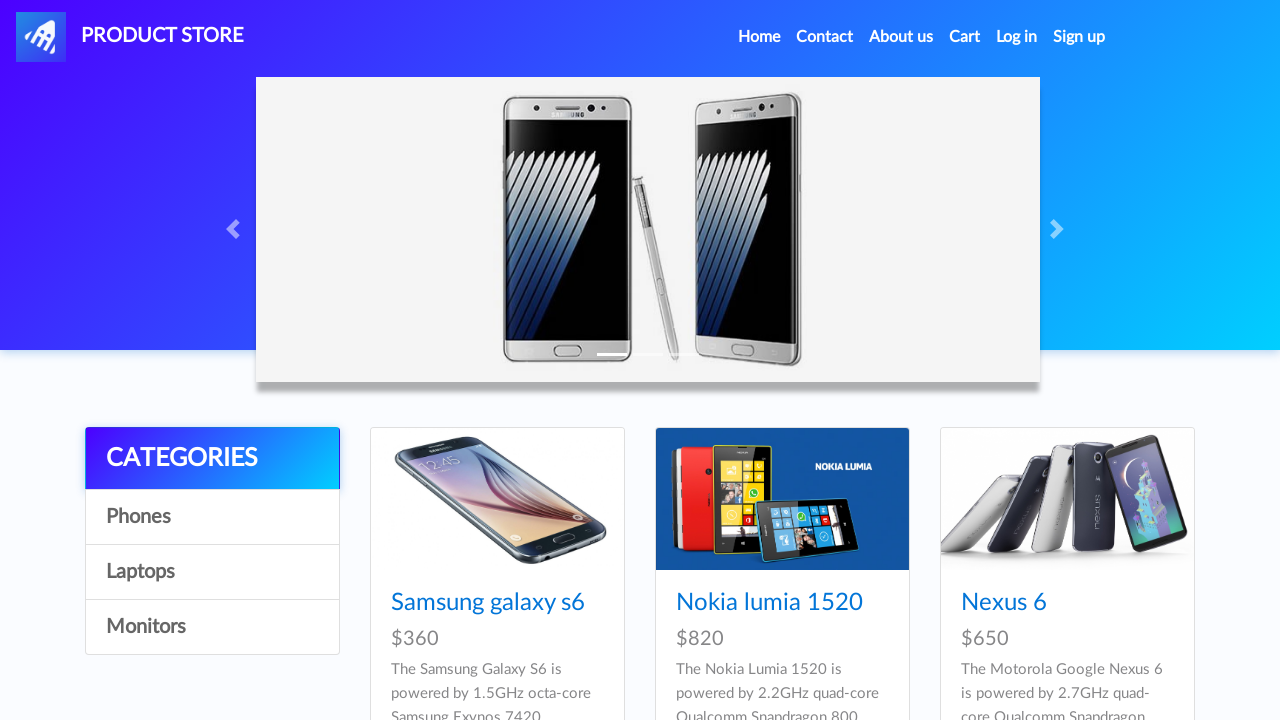

Waited for Phones product elements to fully render
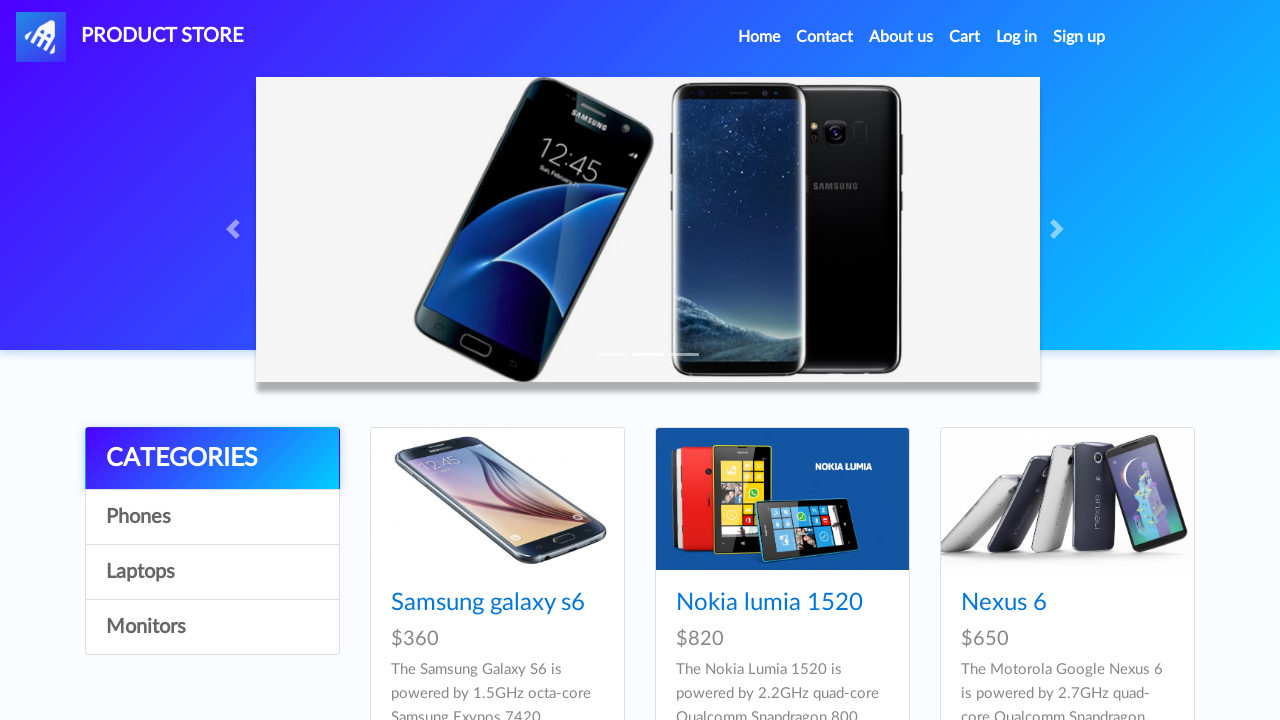

Retrieved 7 product titles from Phones category
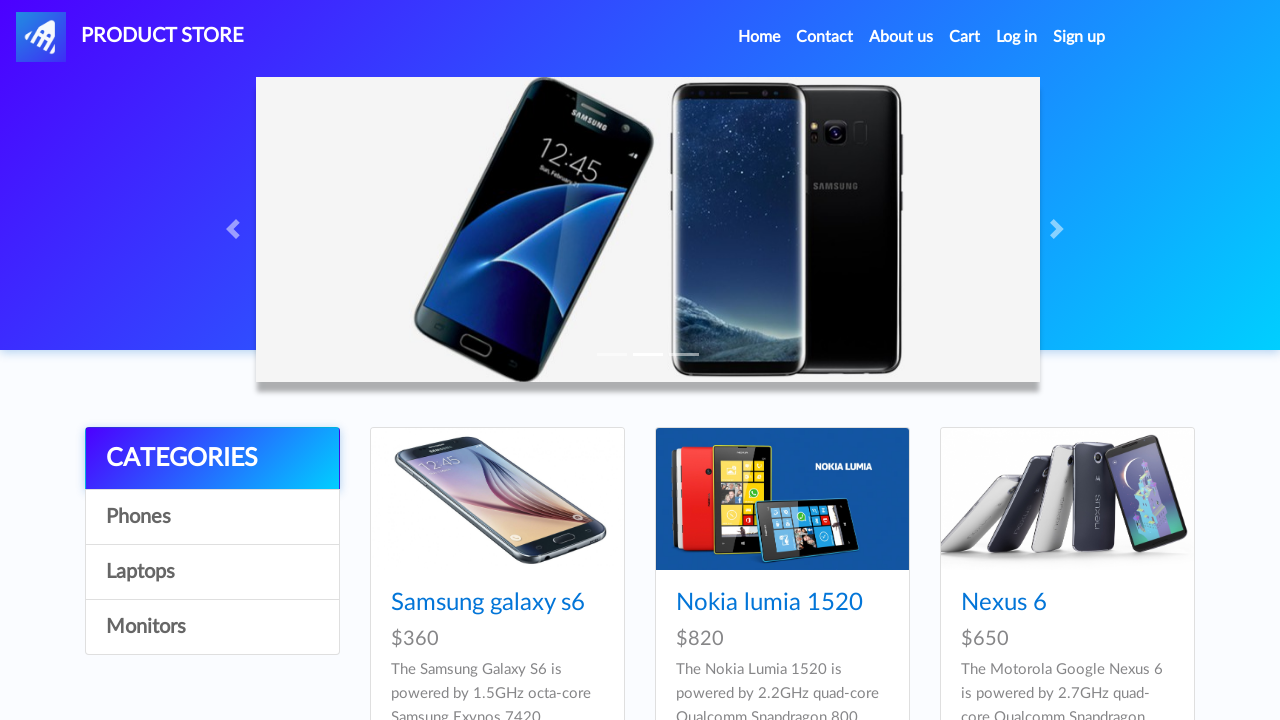

Clicked on Laptops category link at (212, 572) on (//a[normalize-space()='Laptops'][1])
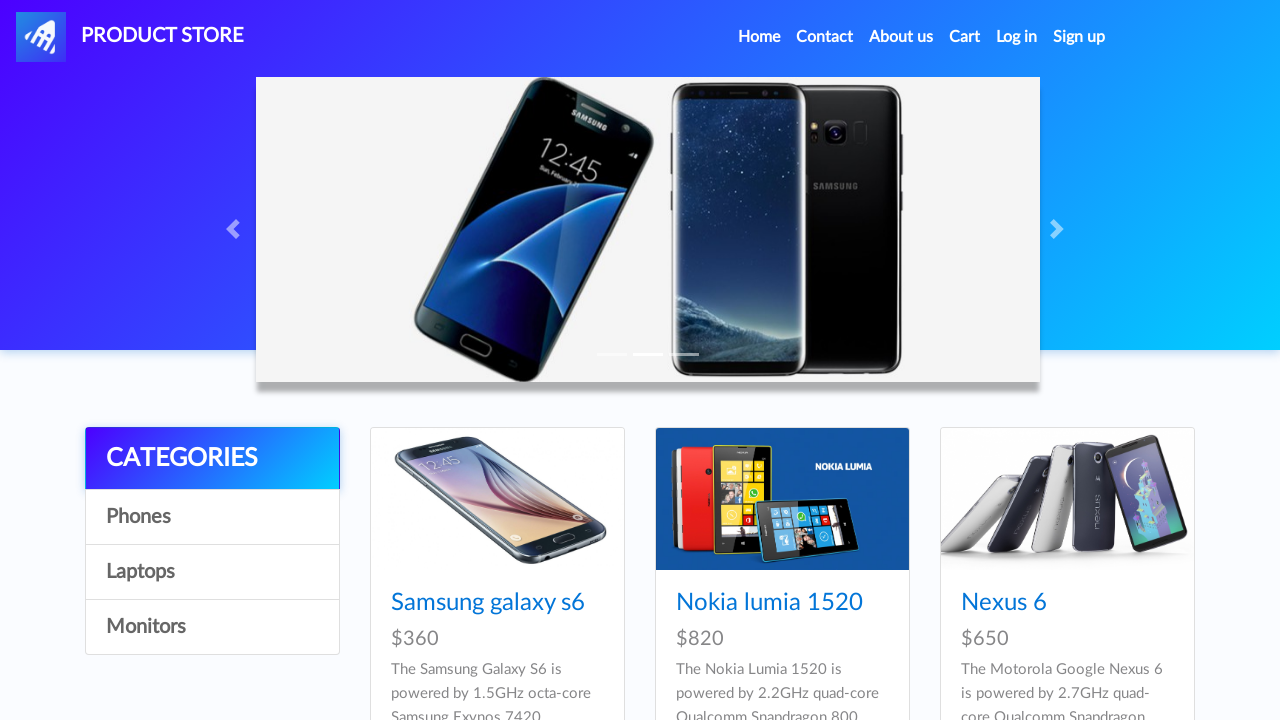

Product cards loaded in Laptops category
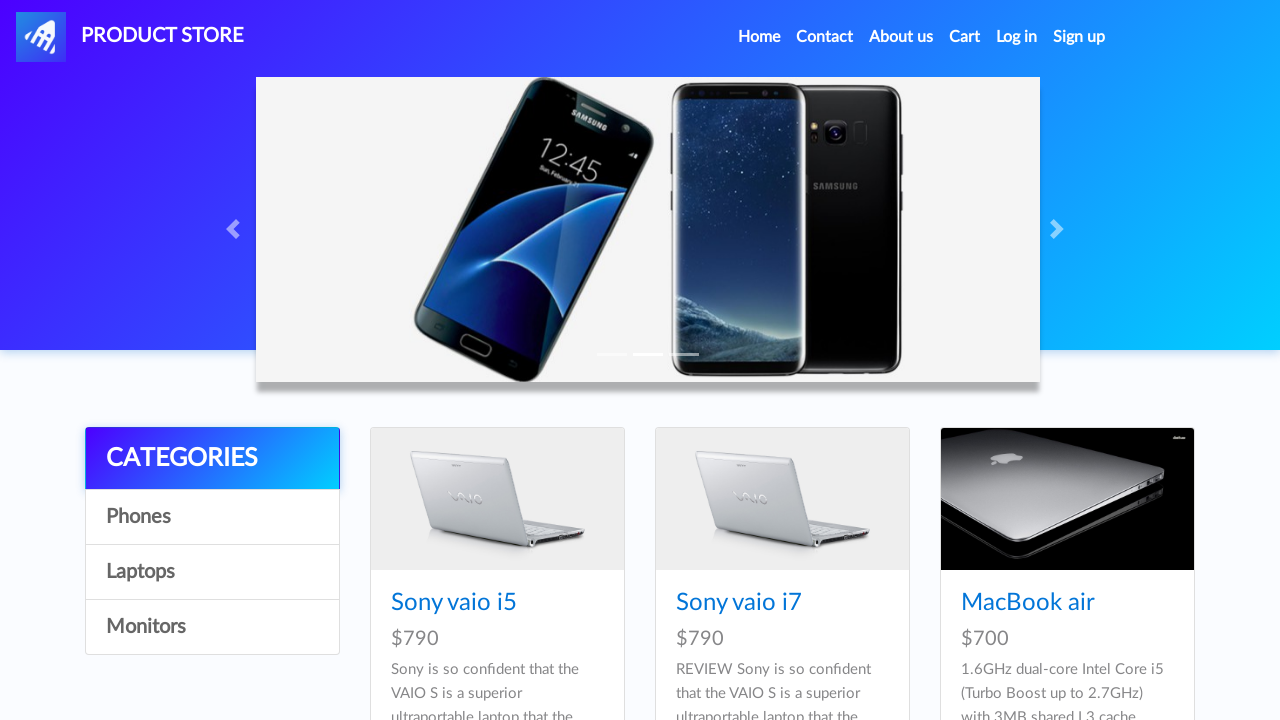

Waited for Laptops product elements to fully render
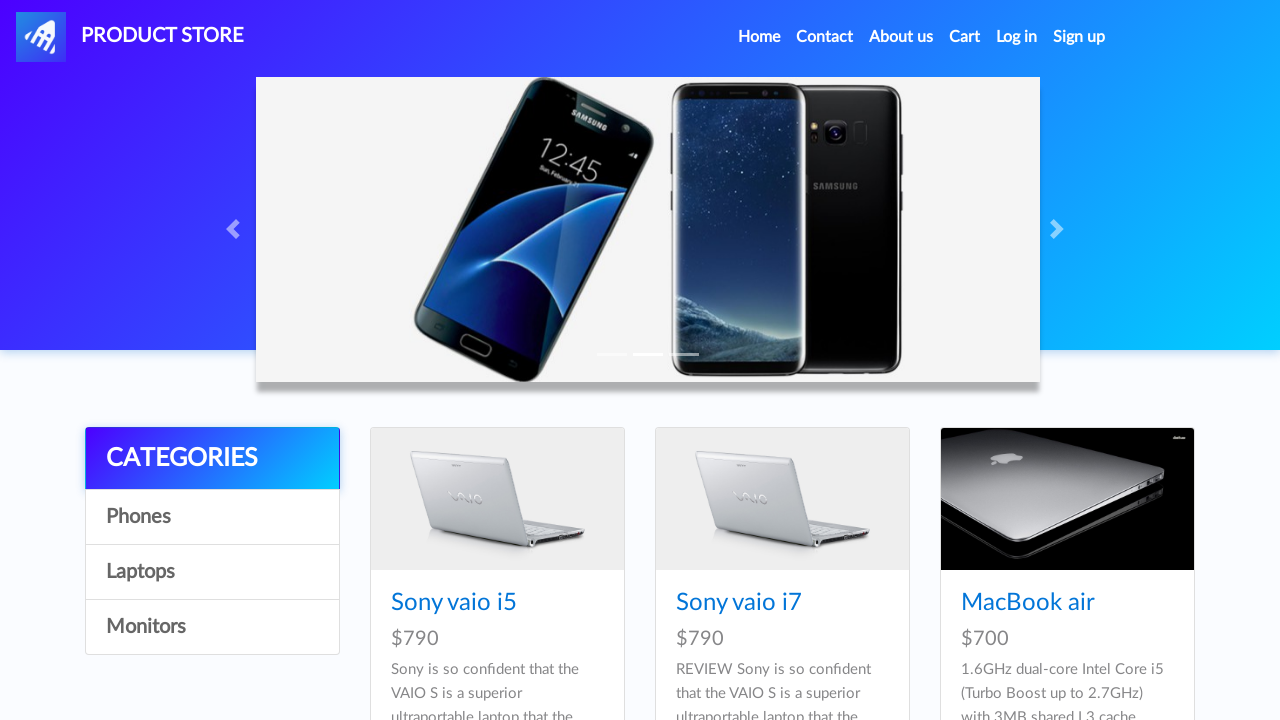

Retrieved 6 product titles from Laptops category
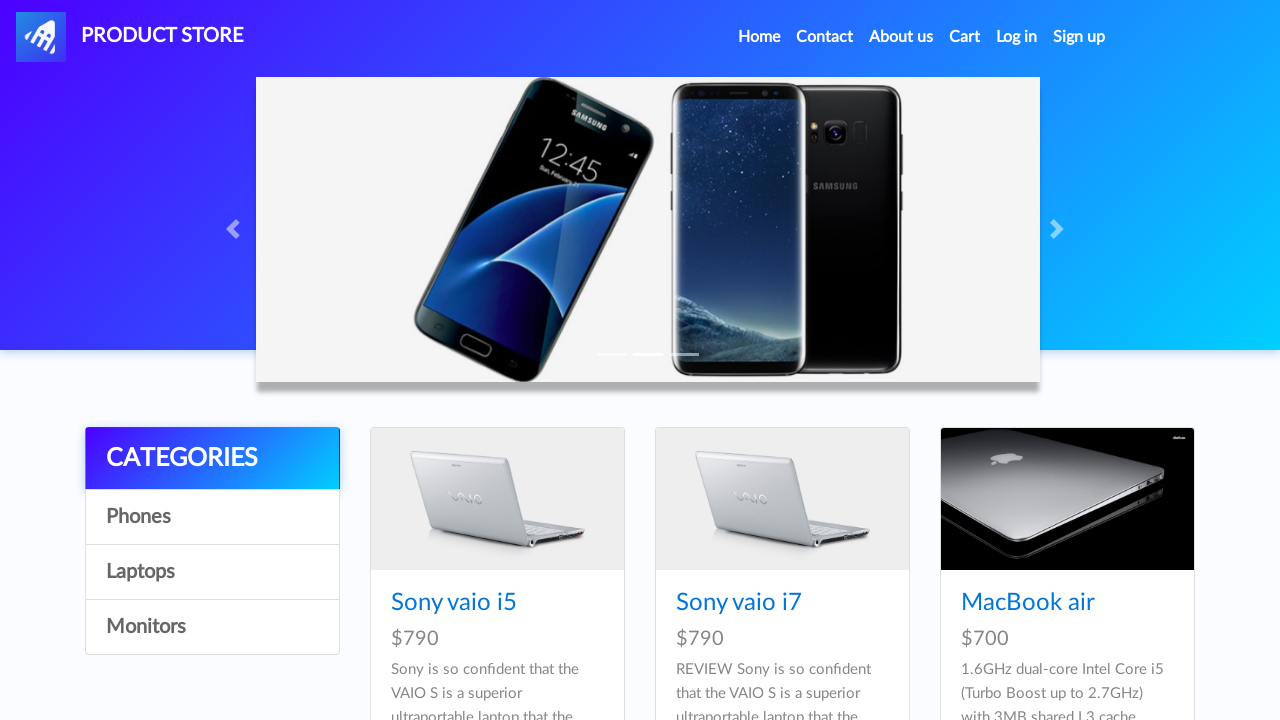

Clicked on Monitors category link at (212, 627) on (//a[normalize-space()='Monitors'][1])
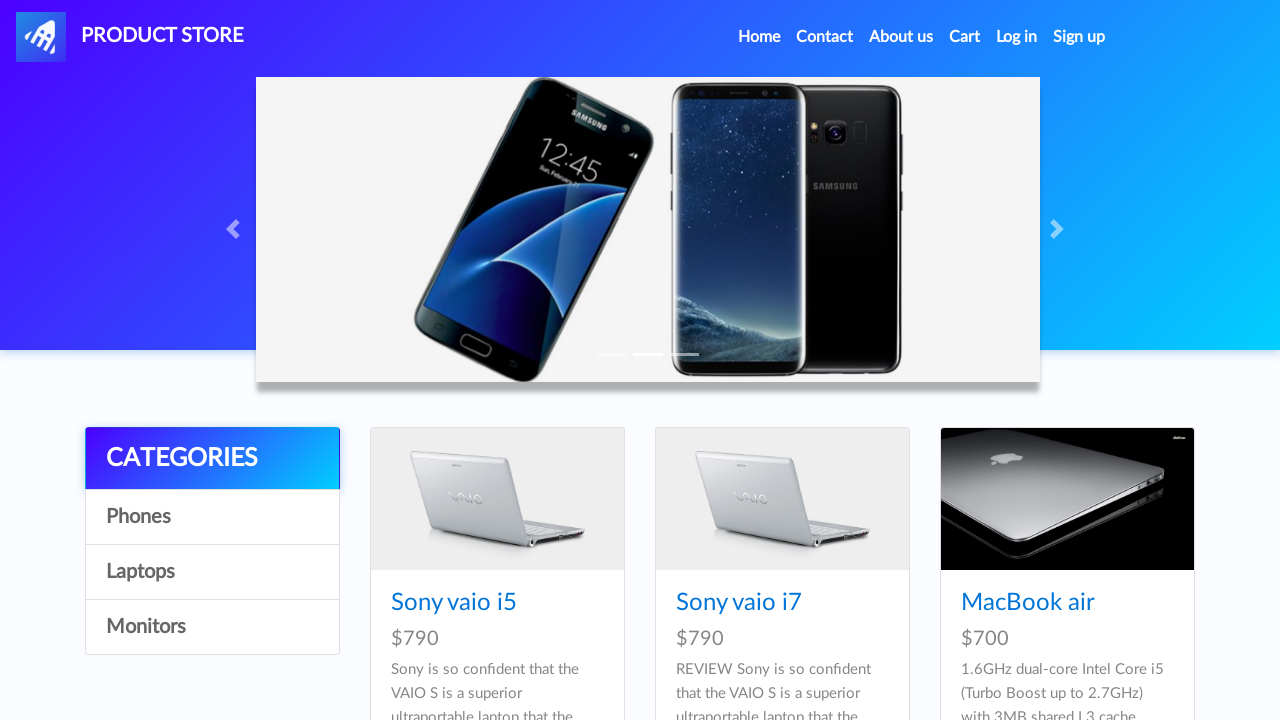

Product cards loaded in Monitors category
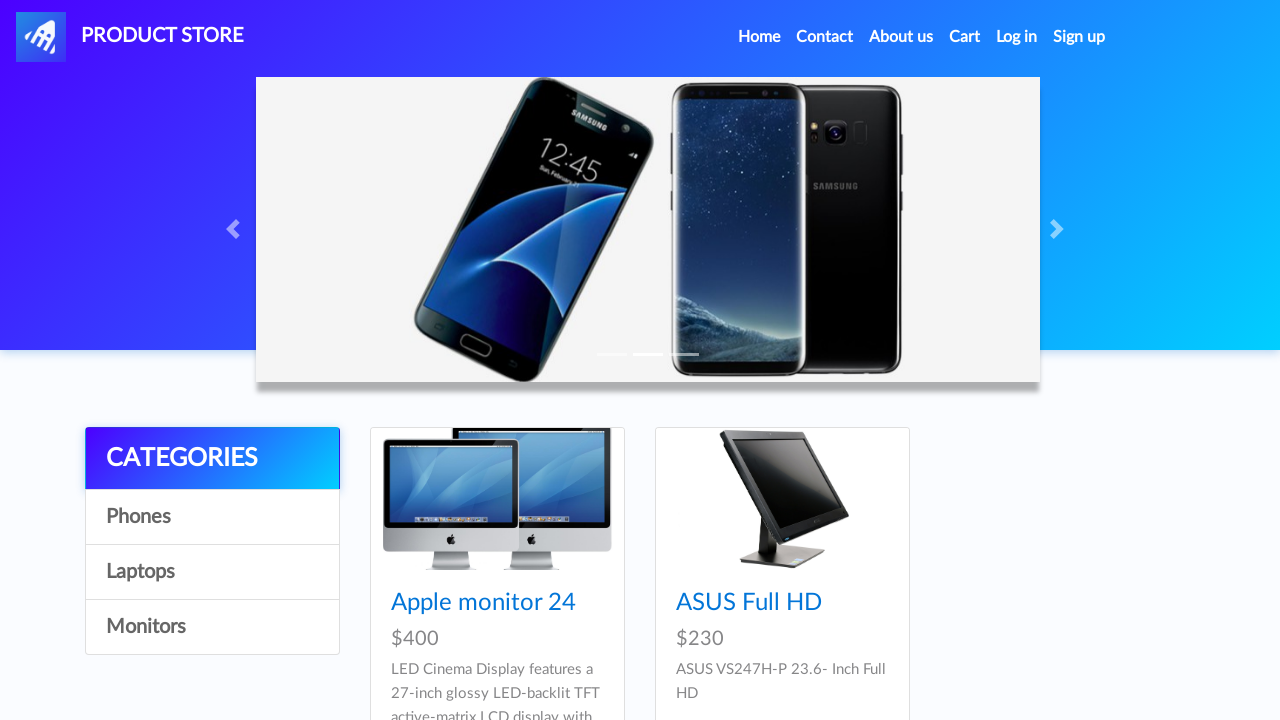

Waited for Monitors product elements to fully render
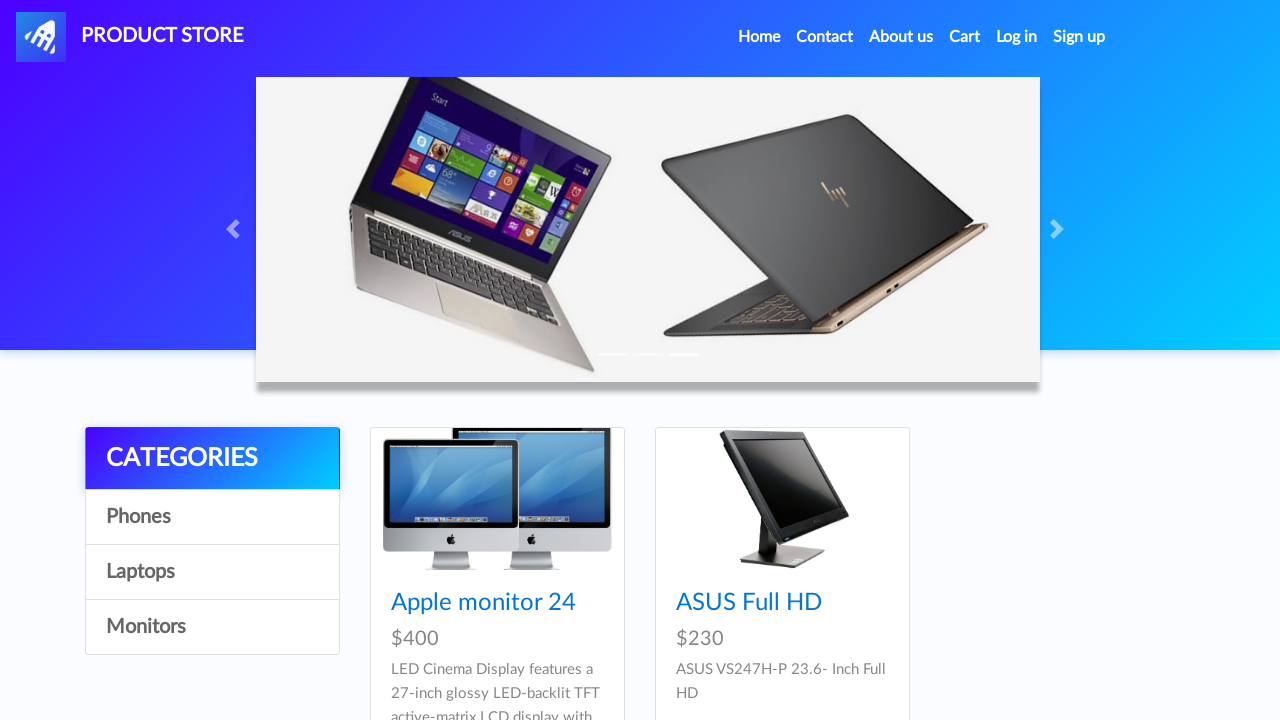

Retrieved 2 product titles from Monitors category
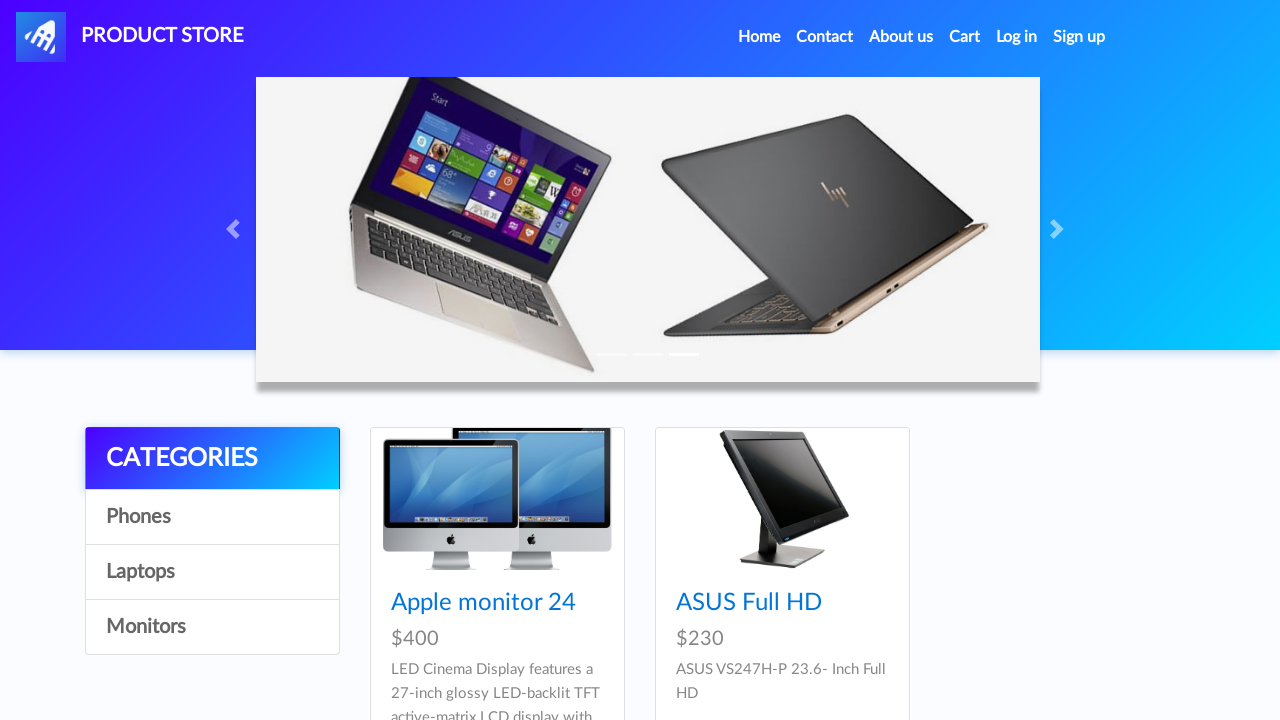

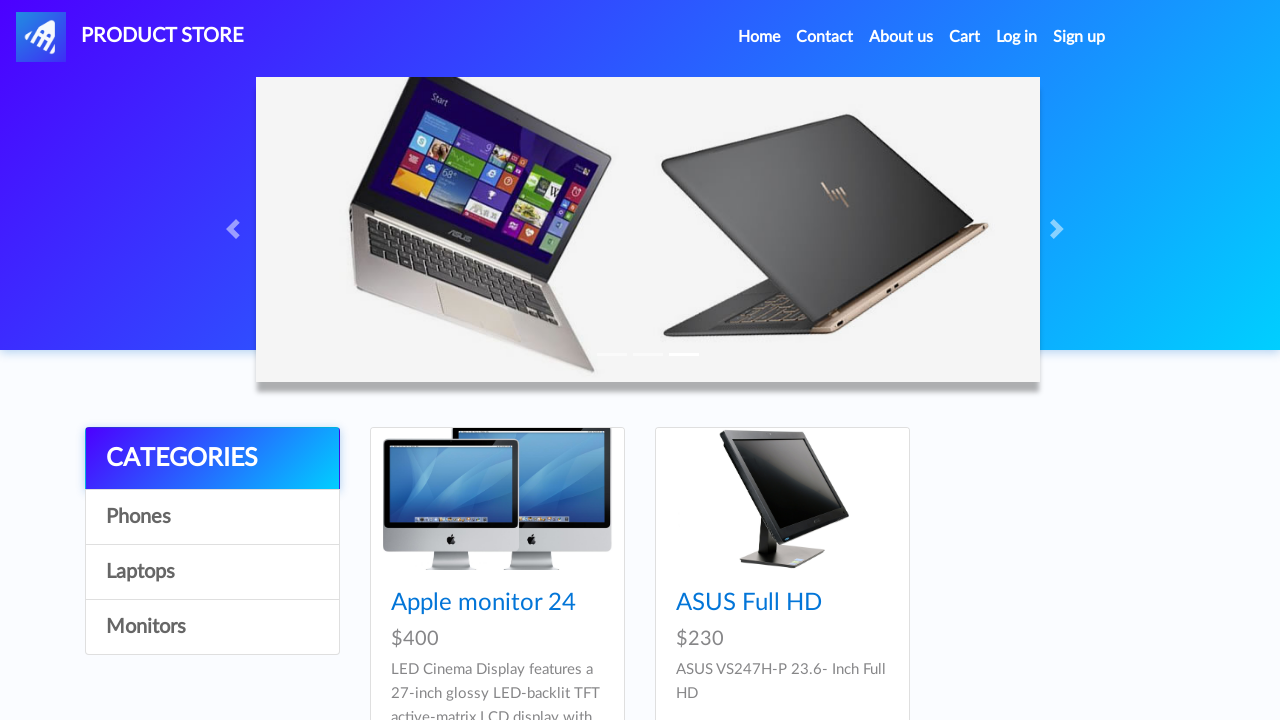